Tests "Table Search" obstacle by searching for a specific value in a table and reporting if it exists

Starting URL: https://obstaclecourse.tricentis.com/Obstacles/41036

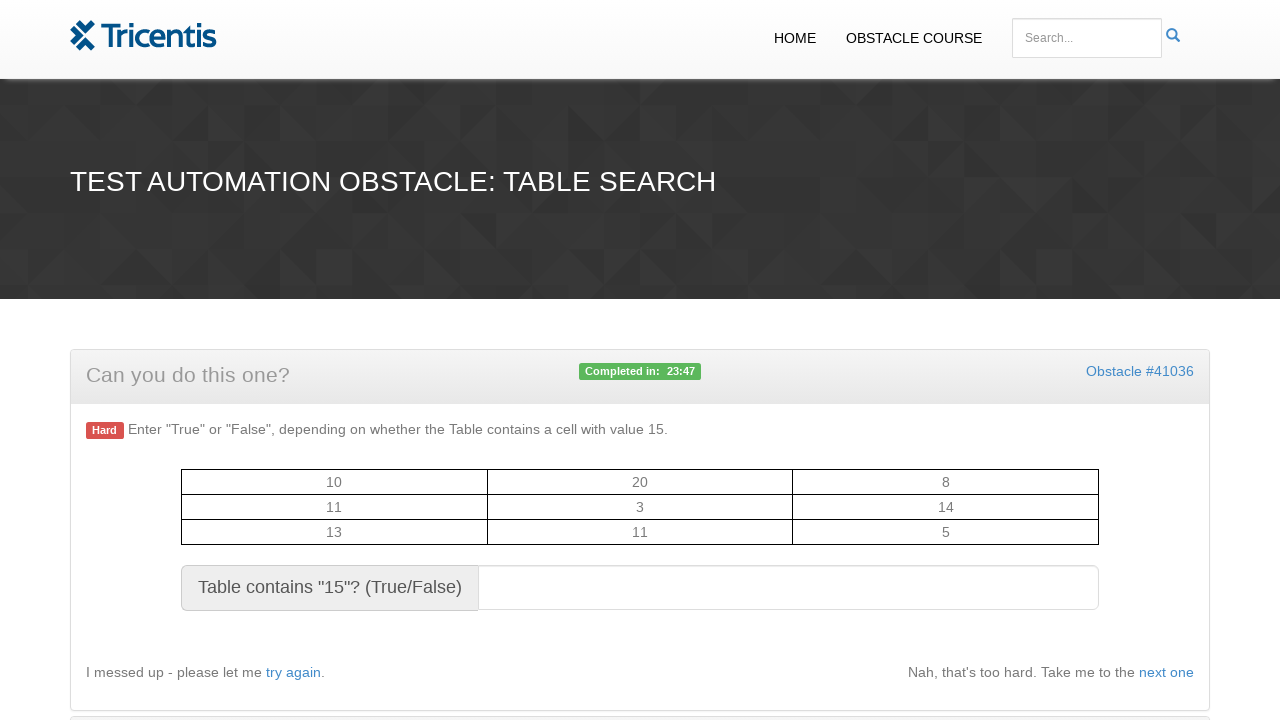

Located all cells in the random table
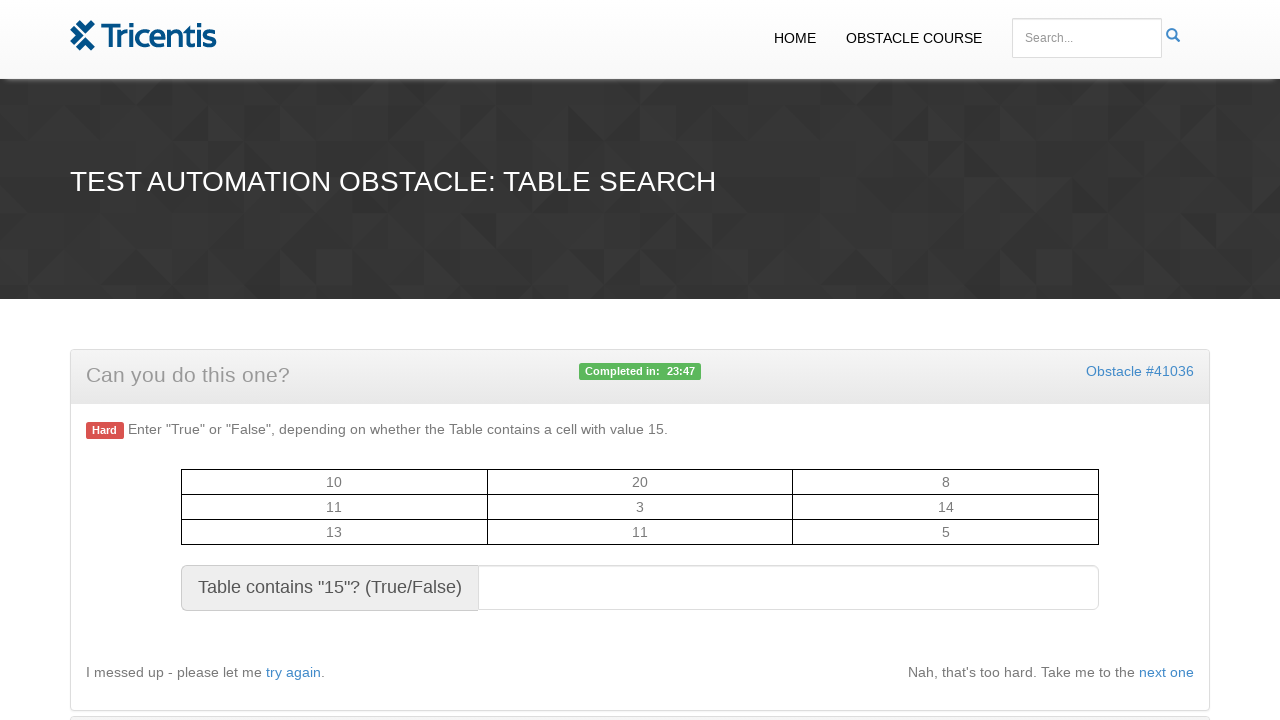

Searched table cells for value '15'
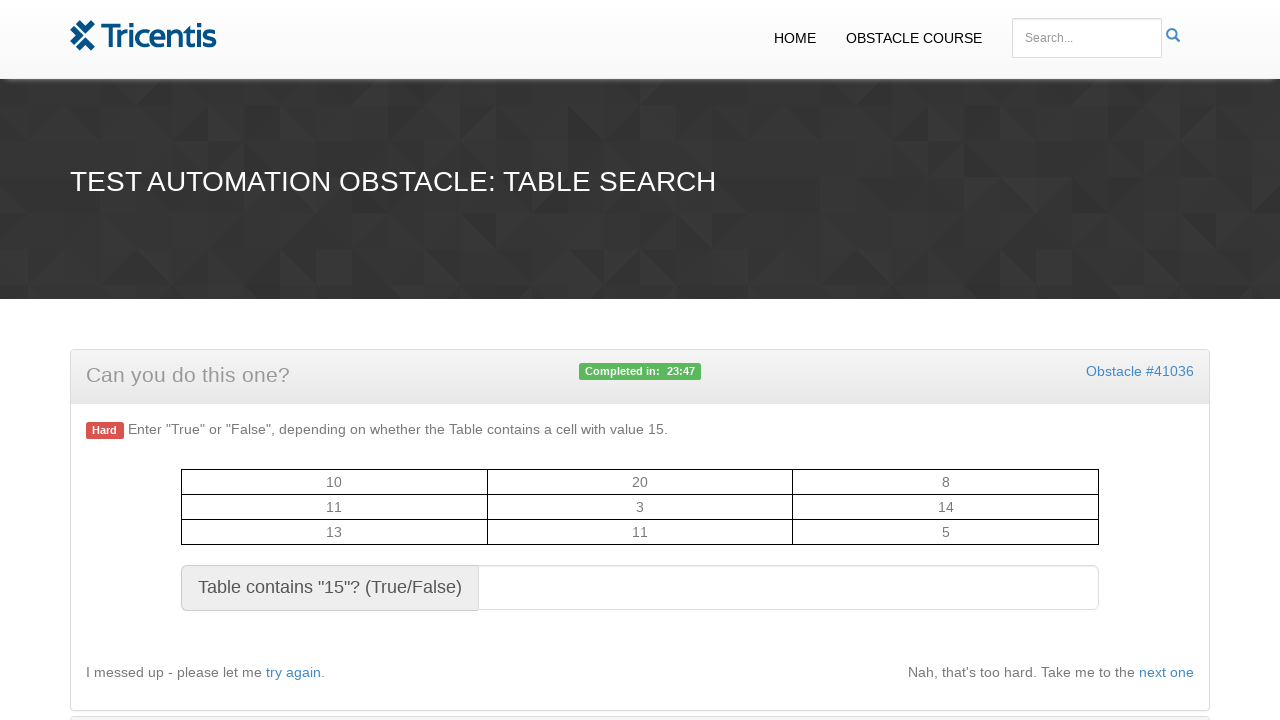

Filled result field with 'False' on #resulttext
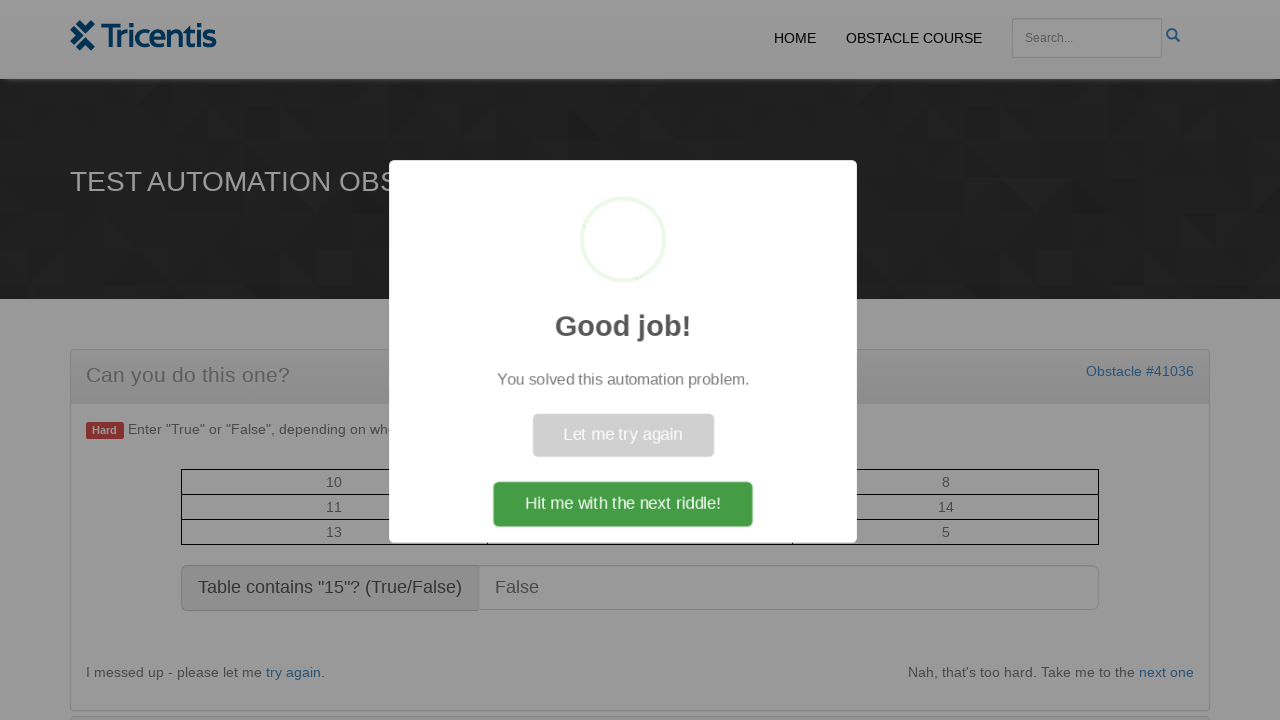

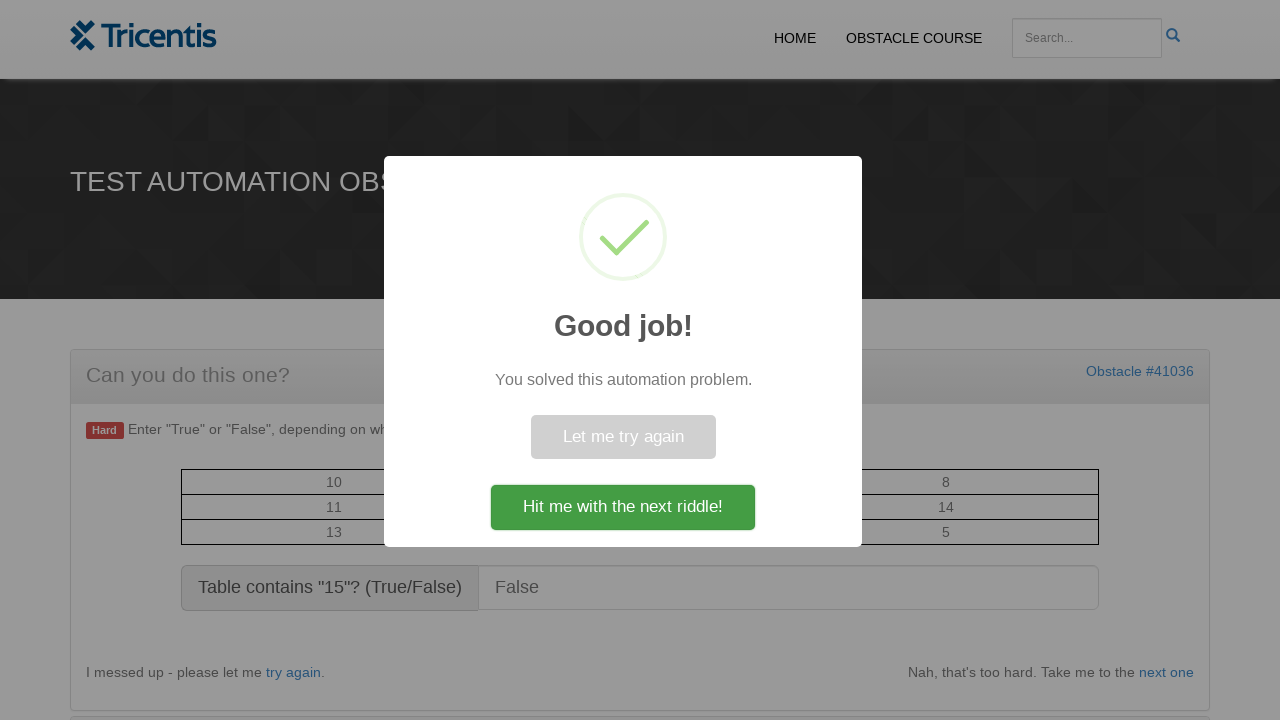